Tests that entered text is trimmed when editing a todo item

Starting URL: https://demo.playwright.dev/todomvc

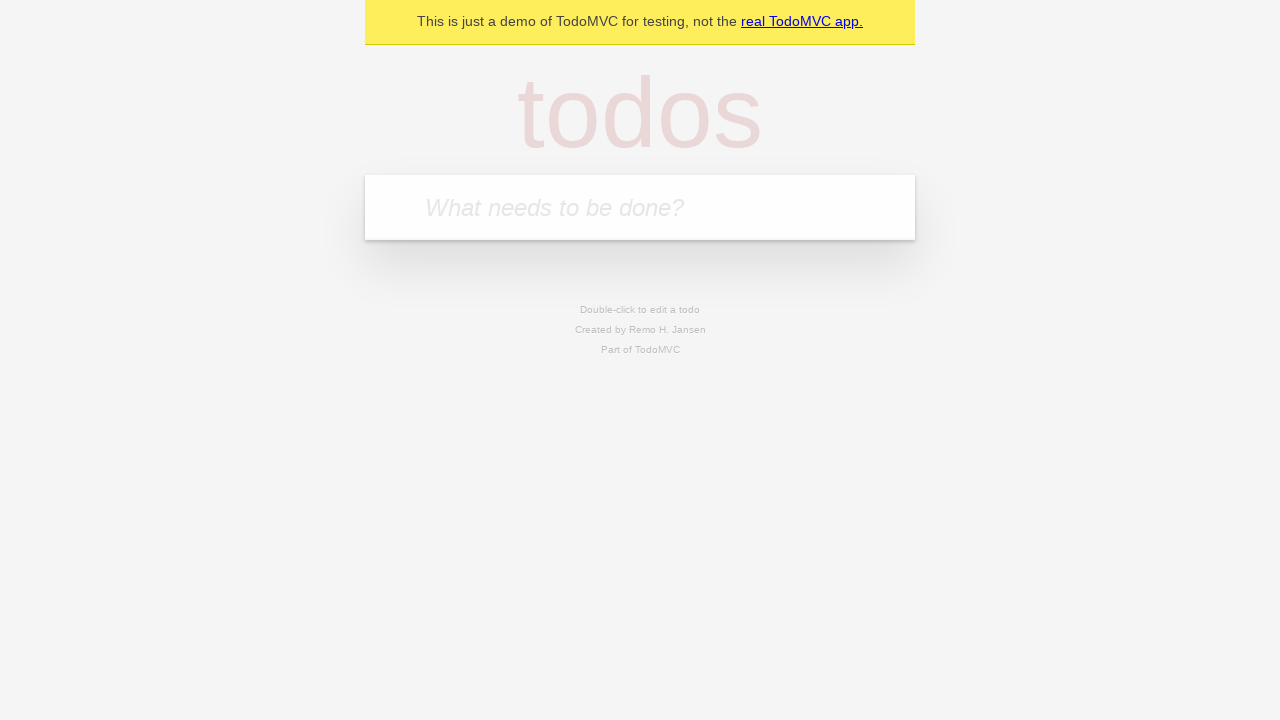

Filled new todo input with 'buy some cheese' on internal:attr=[placeholder="What needs to be done?"i]
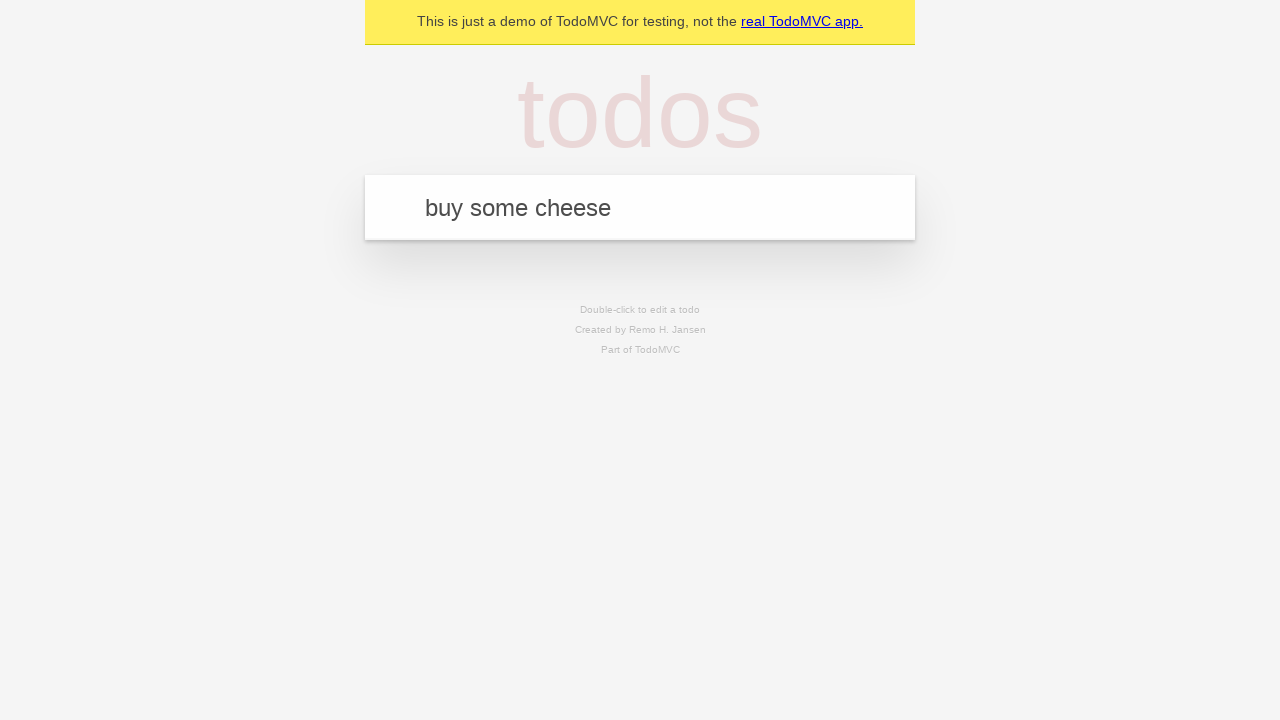

Pressed Enter to create todo 'buy some cheese' on internal:attr=[placeholder="What needs to be done?"i]
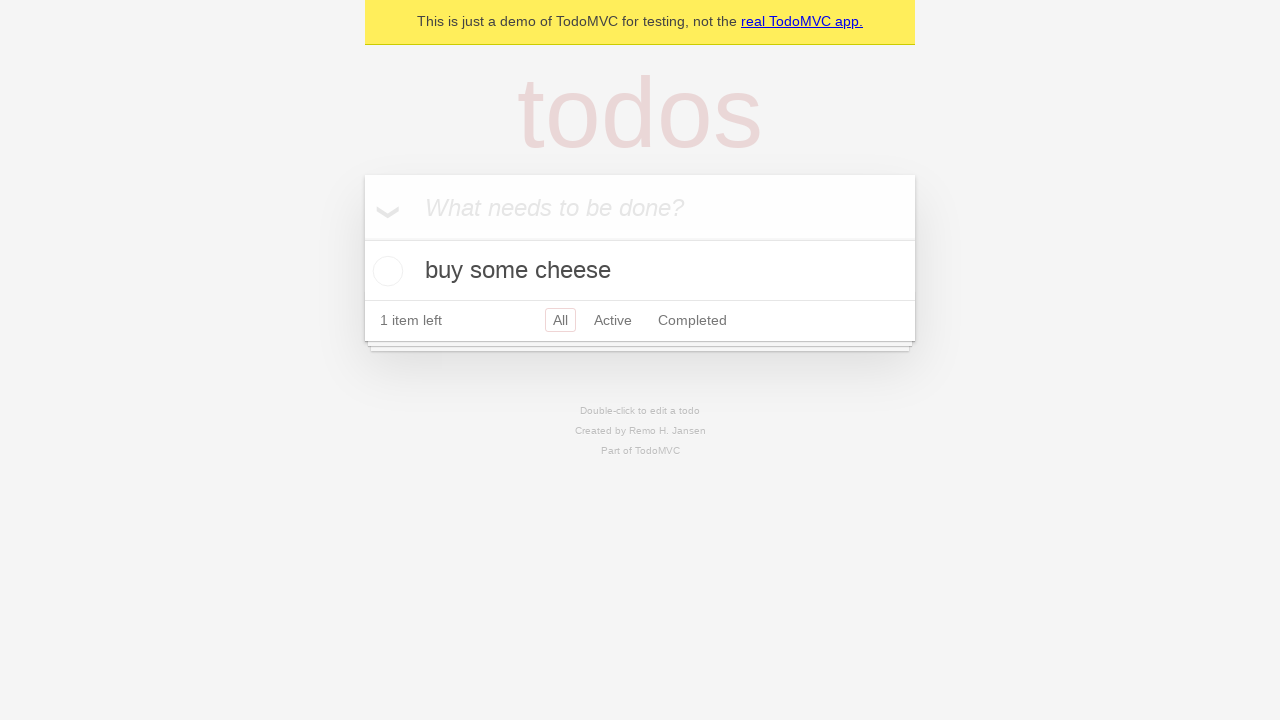

Filled new todo input with 'feed the cat' on internal:attr=[placeholder="What needs to be done?"i]
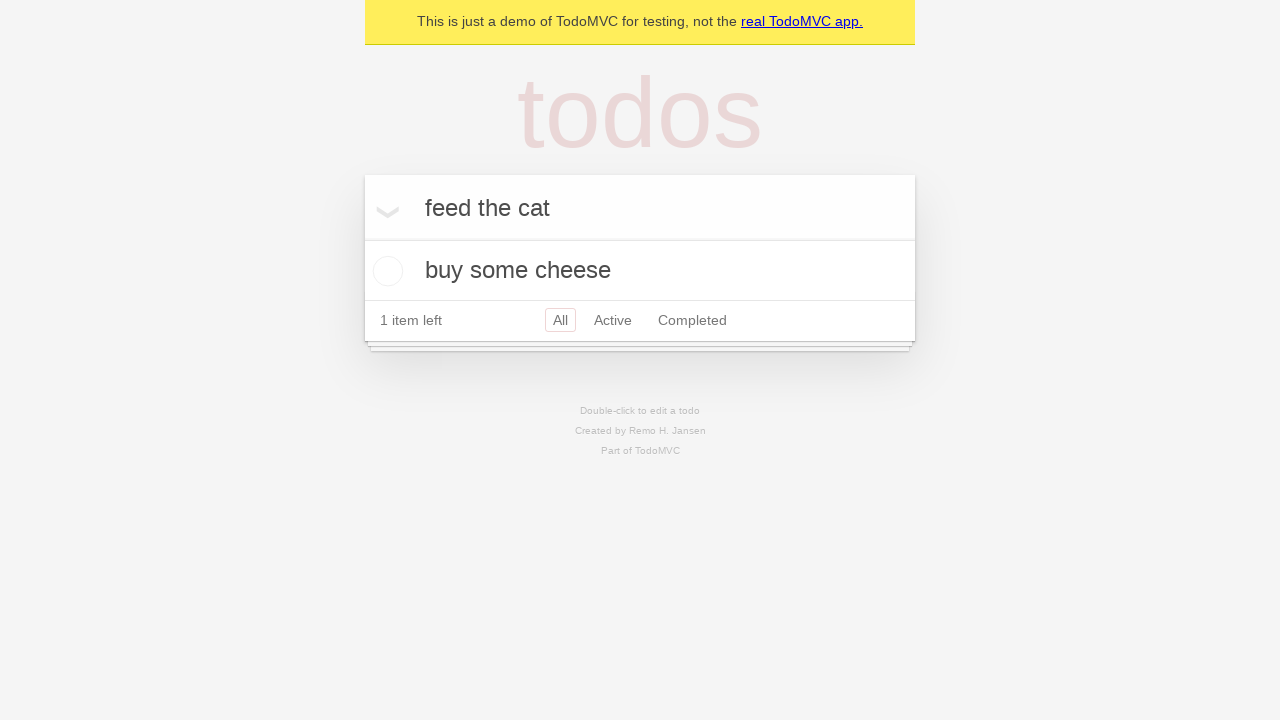

Pressed Enter to create todo 'feed the cat' on internal:attr=[placeholder="What needs to be done?"i]
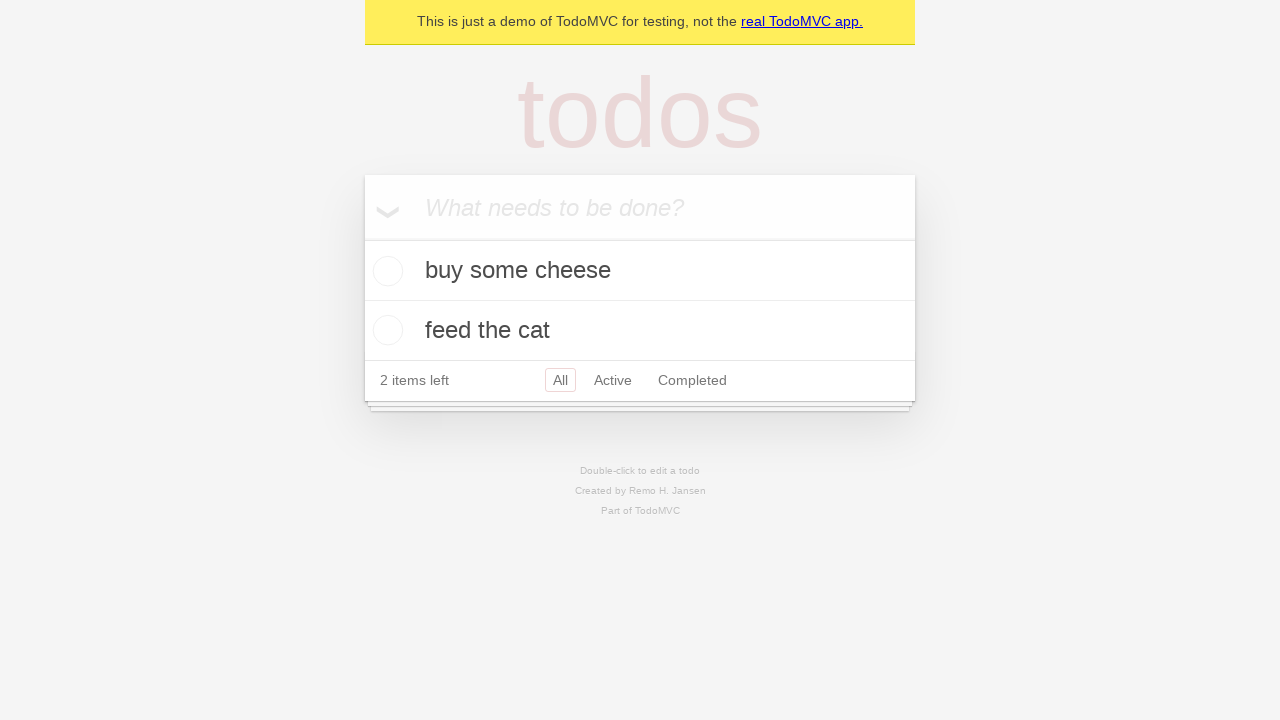

Filled new todo input with 'book a doctors appointment' on internal:attr=[placeholder="What needs to be done?"i]
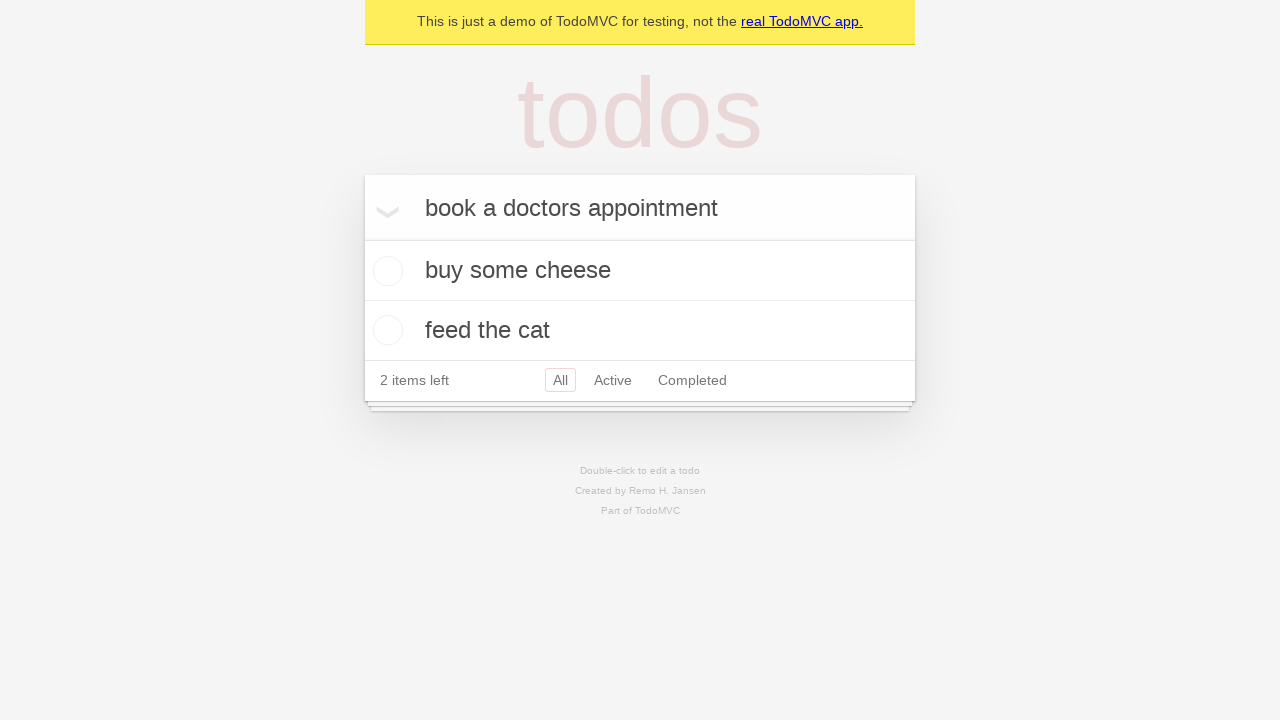

Pressed Enter to create todo 'book a doctors appointment' on internal:attr=[placeholder="What needs to be done?"i]
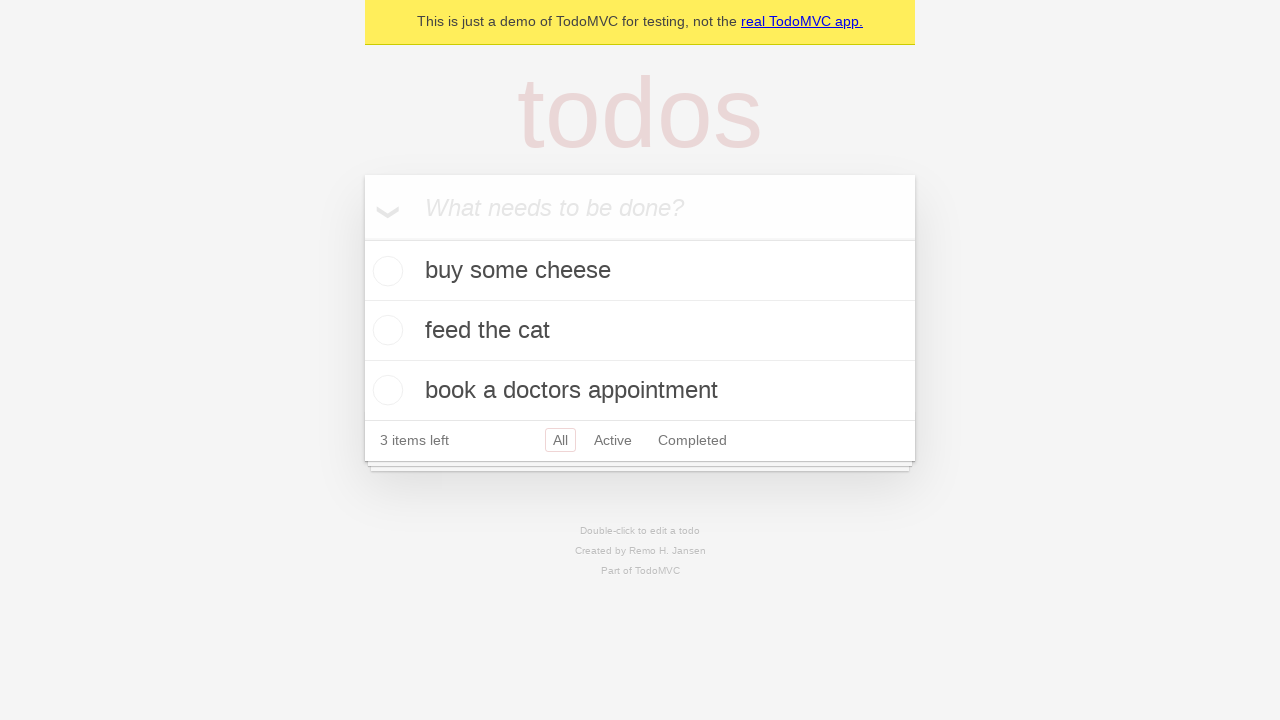

Waited for all 3 todo items to load
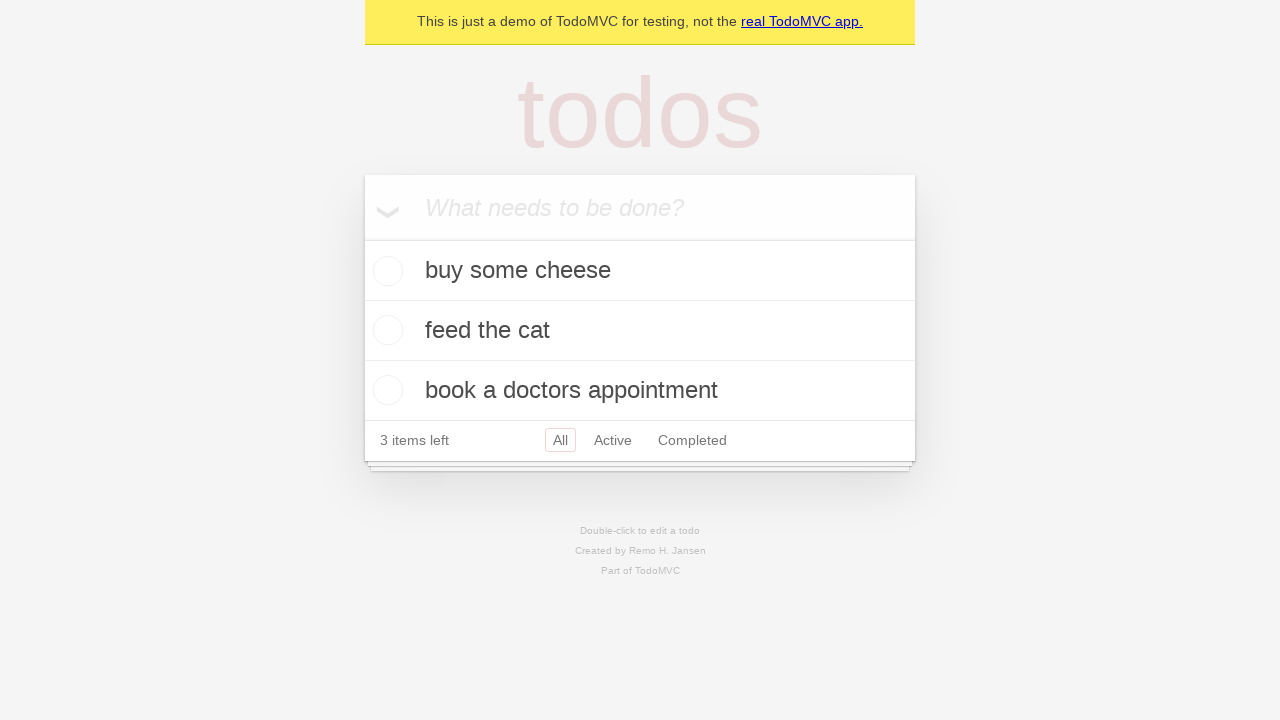

Double-clicked second todo item to enter edit mode at (640, 331) on [data-testid='todo-item'] >> nth=1
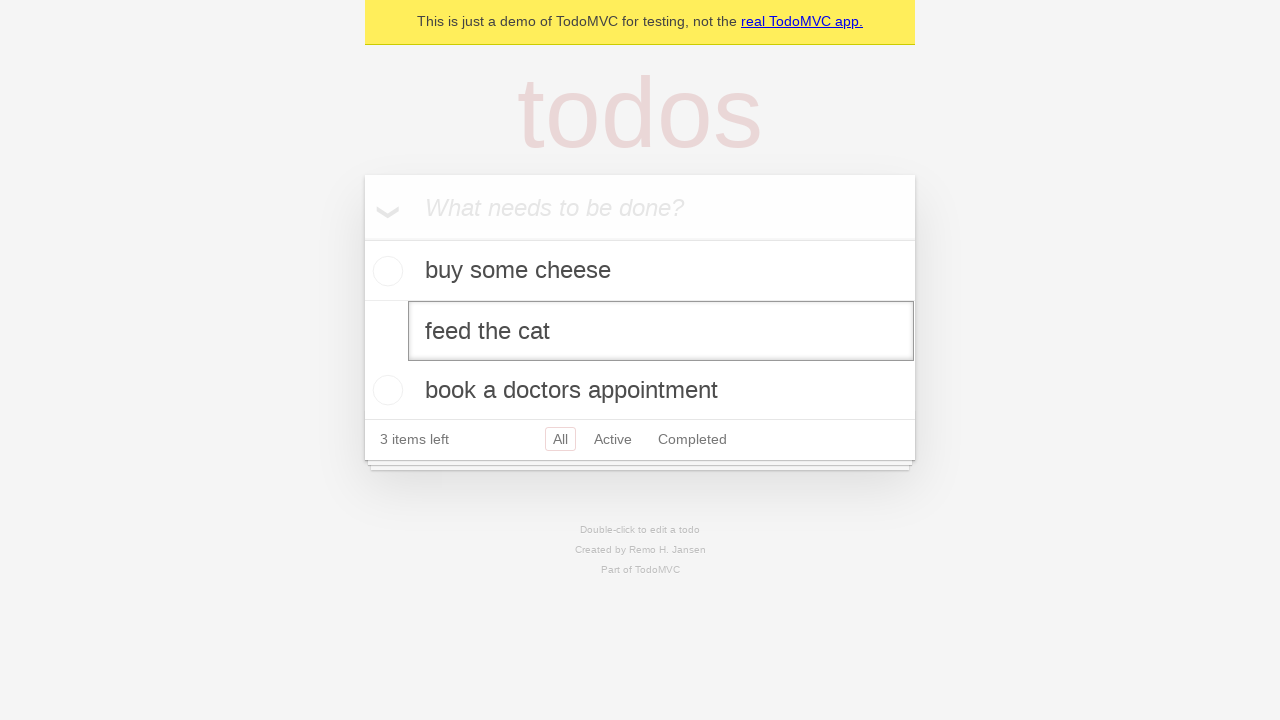

Filled edit input with text containing leading and trailing whitespace on [data-testid='todo-item'] >> nth=1 >> internal:role=textbox[name="Edit"i]
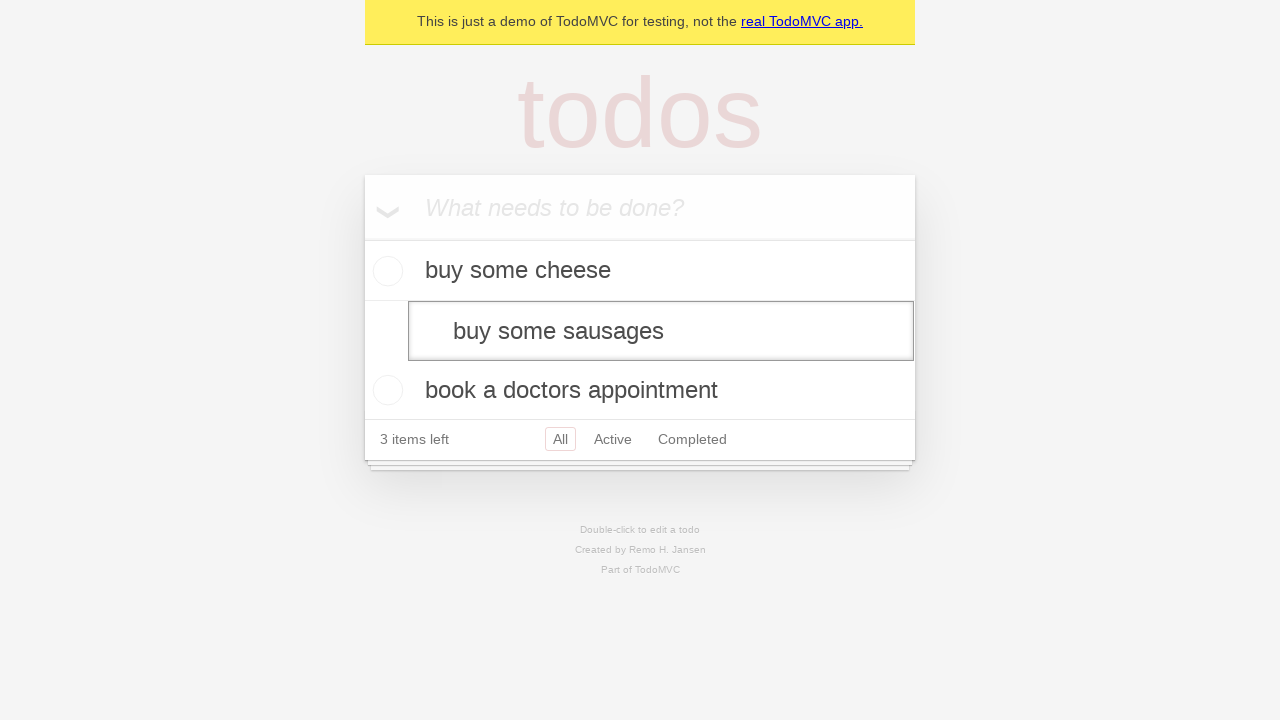

Pressed Enter to save edited todo - text should be trimmed on [data-testid='todo-item'] >> nth=1 >> internal:role=textbox[name="Edit"i]
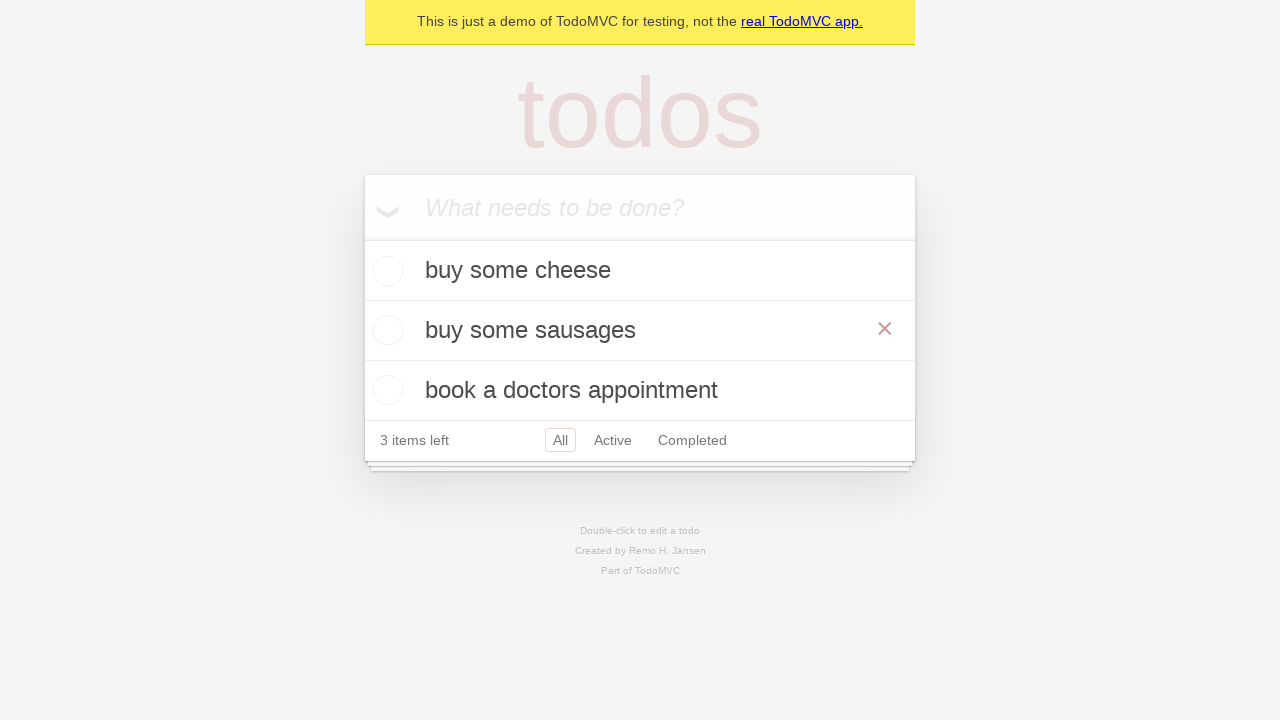

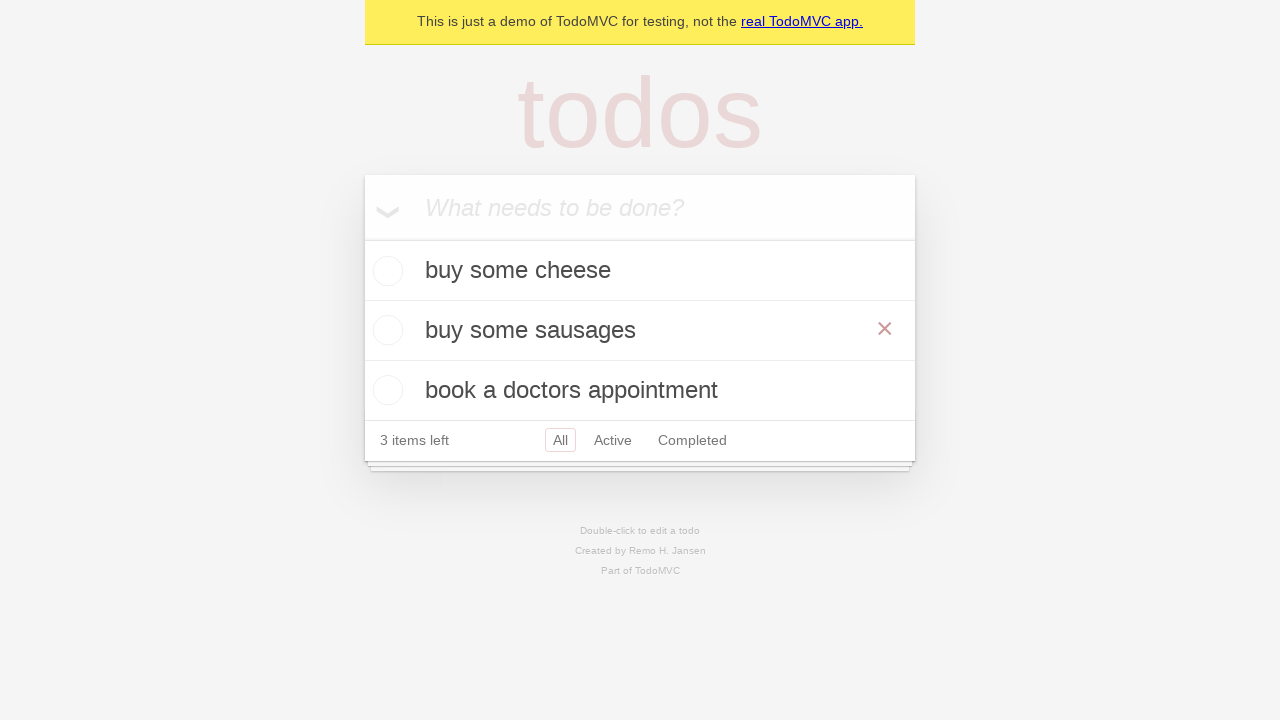